Tests dynamic content loading by clicking a start button and waiting for "Hello World!" text to appear

Starting URL: https://automationfc.github.io/dynamic-loading/

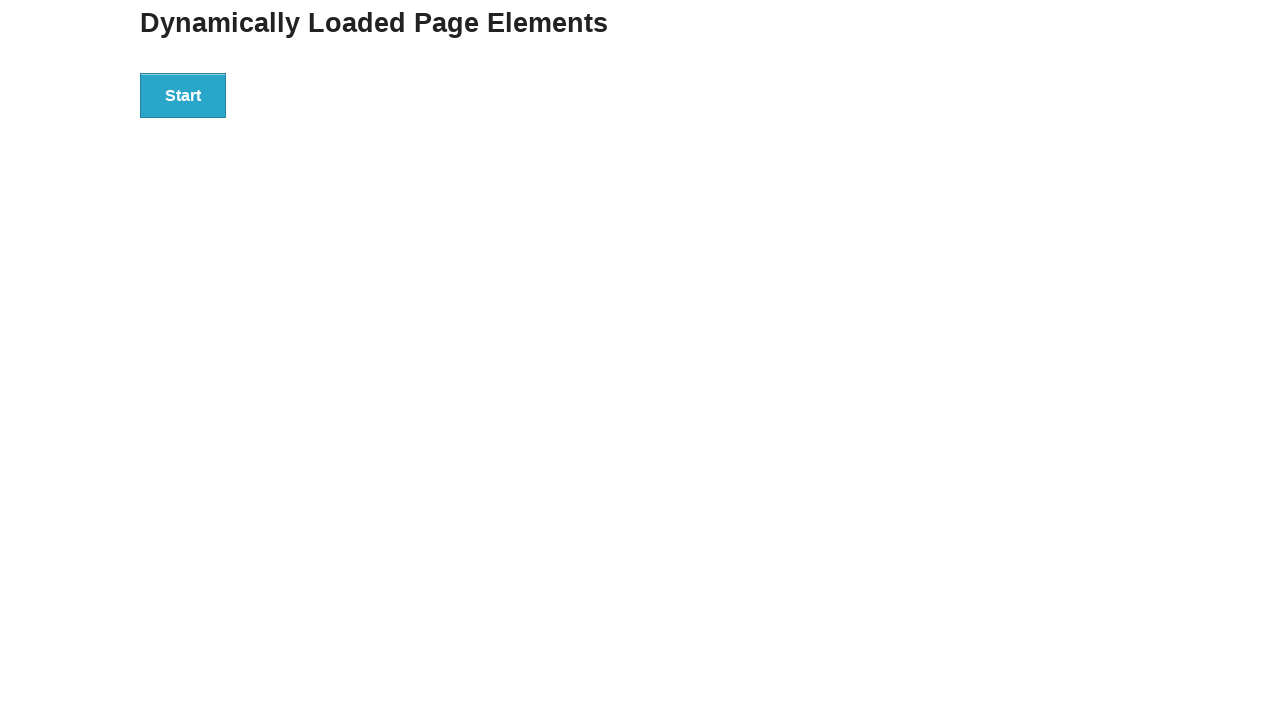

Clicked start button to trigger dynamic loading at (183, 95) on div#start button
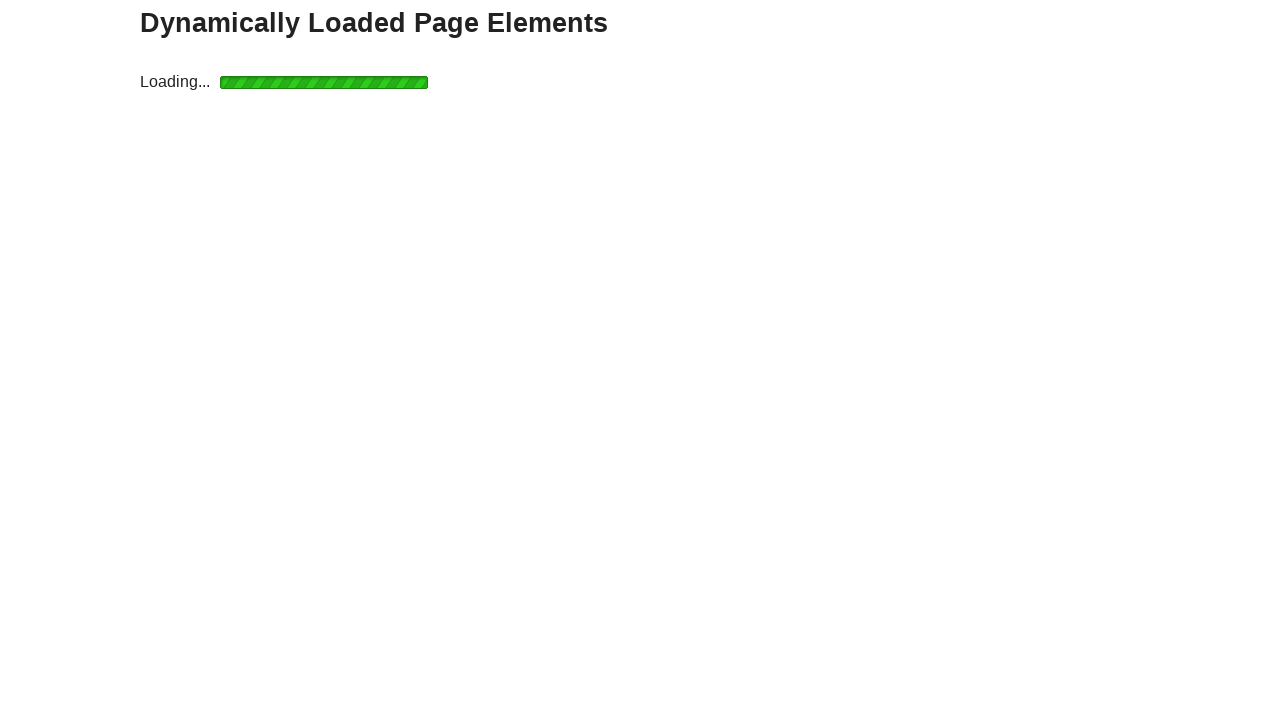

Waited for 'Hello World!' text to appear in finish div
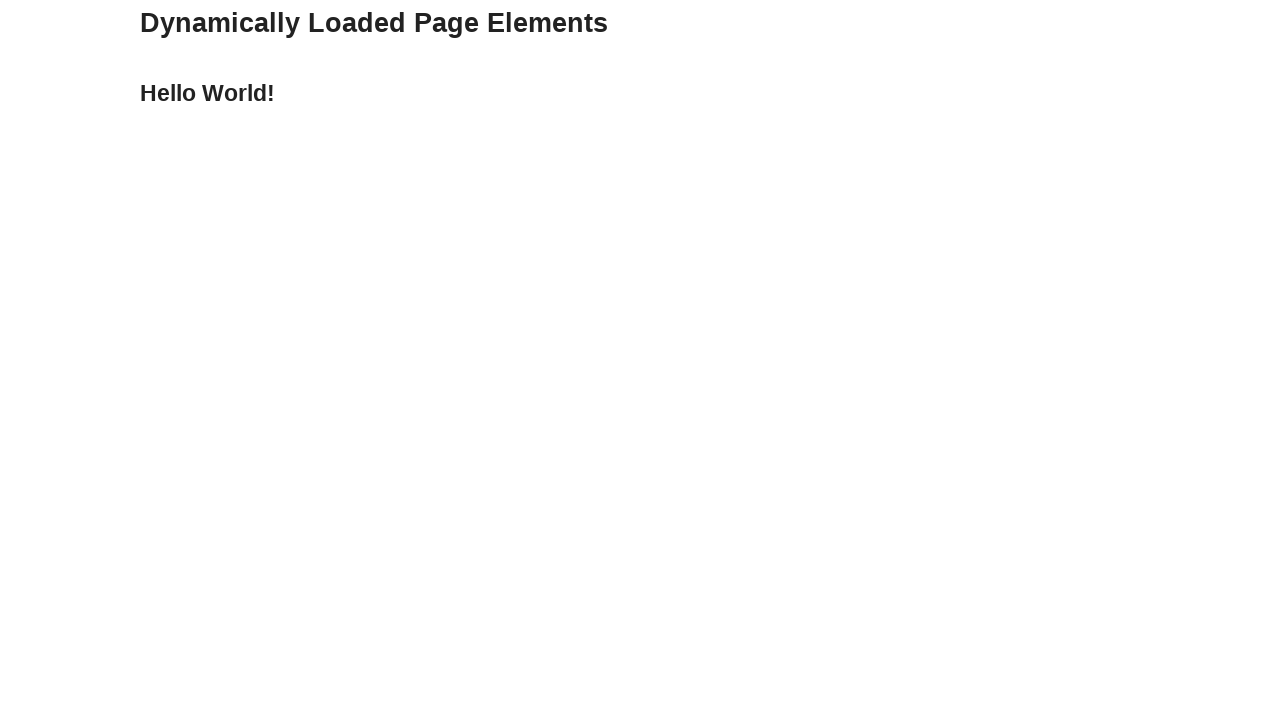

Located the h4 element containing 'Hello World!' text
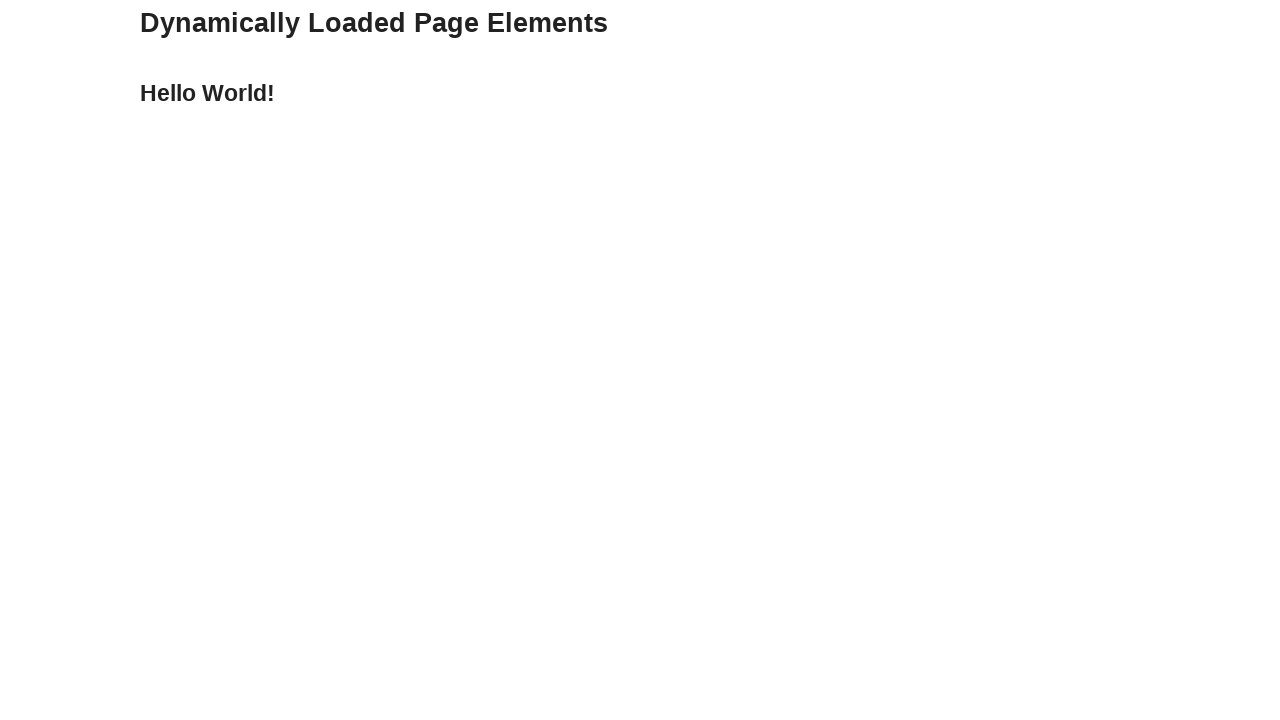

Verified that h4 element contains exactly 'Hello World!' text
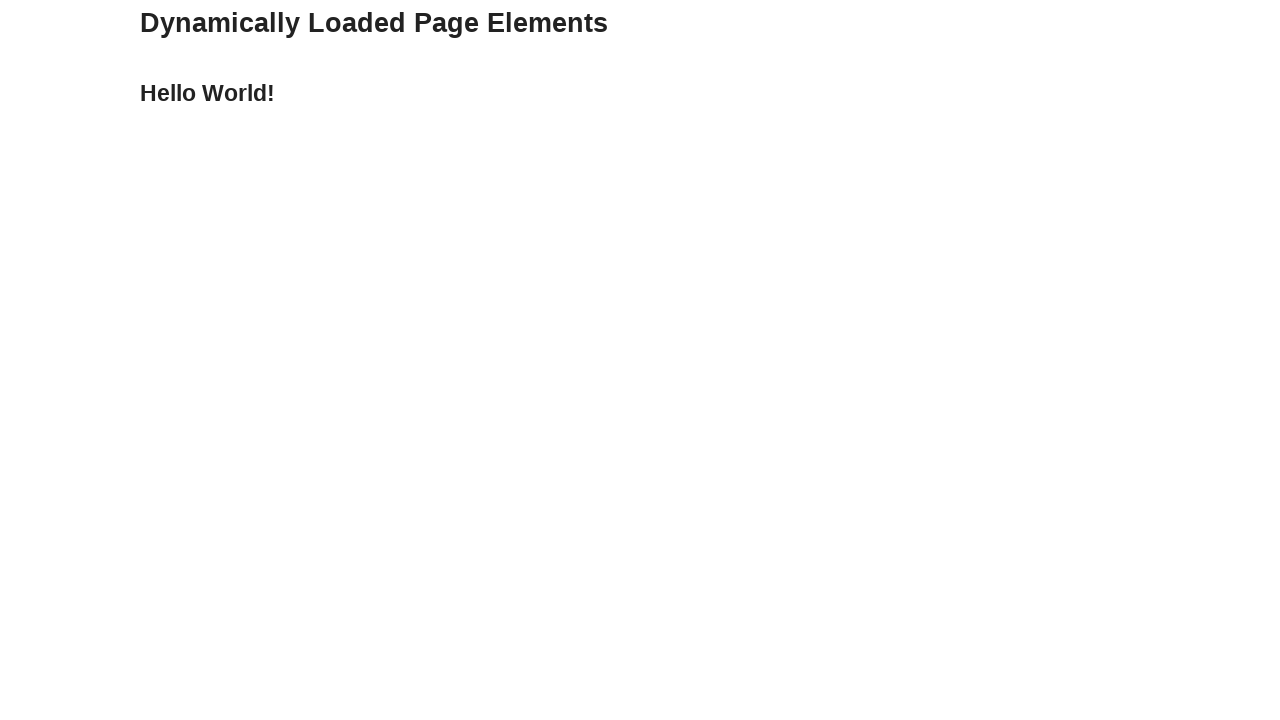

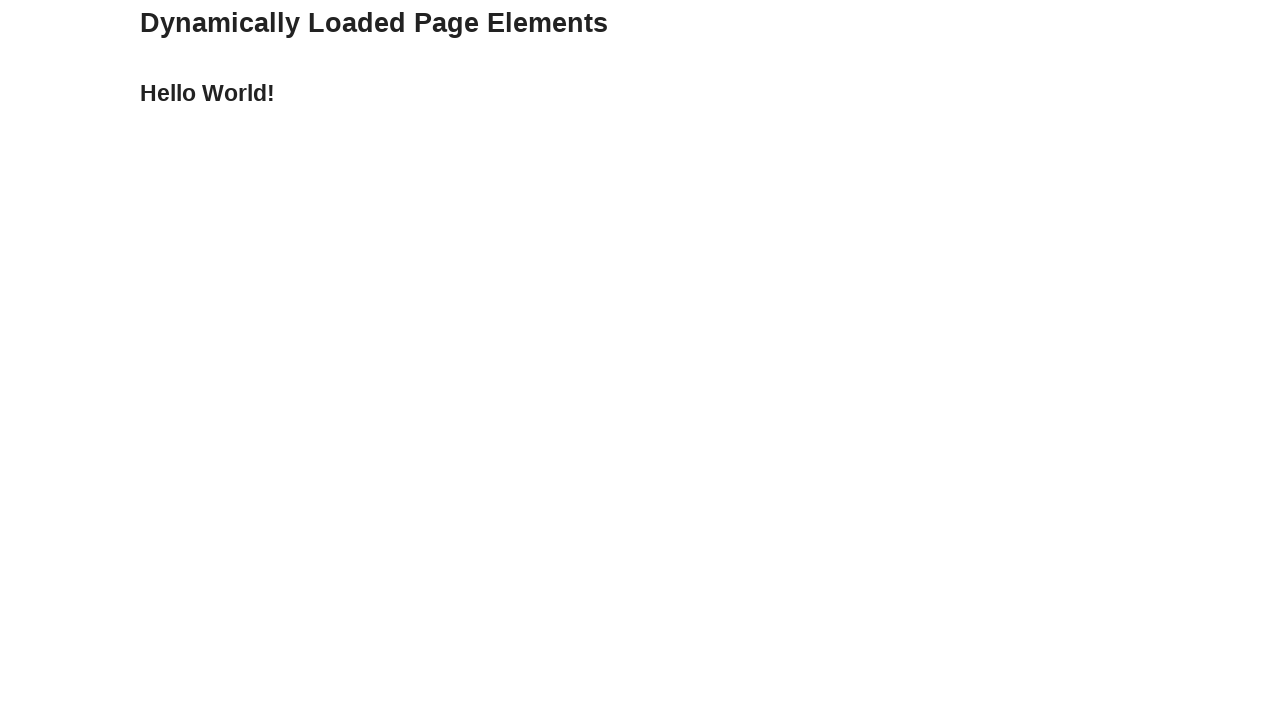